Tests browser window and tab management by opening new tabs/windows, navigating to pages, and switching between them

Starting URL: https://demoqa.com/browser-windows

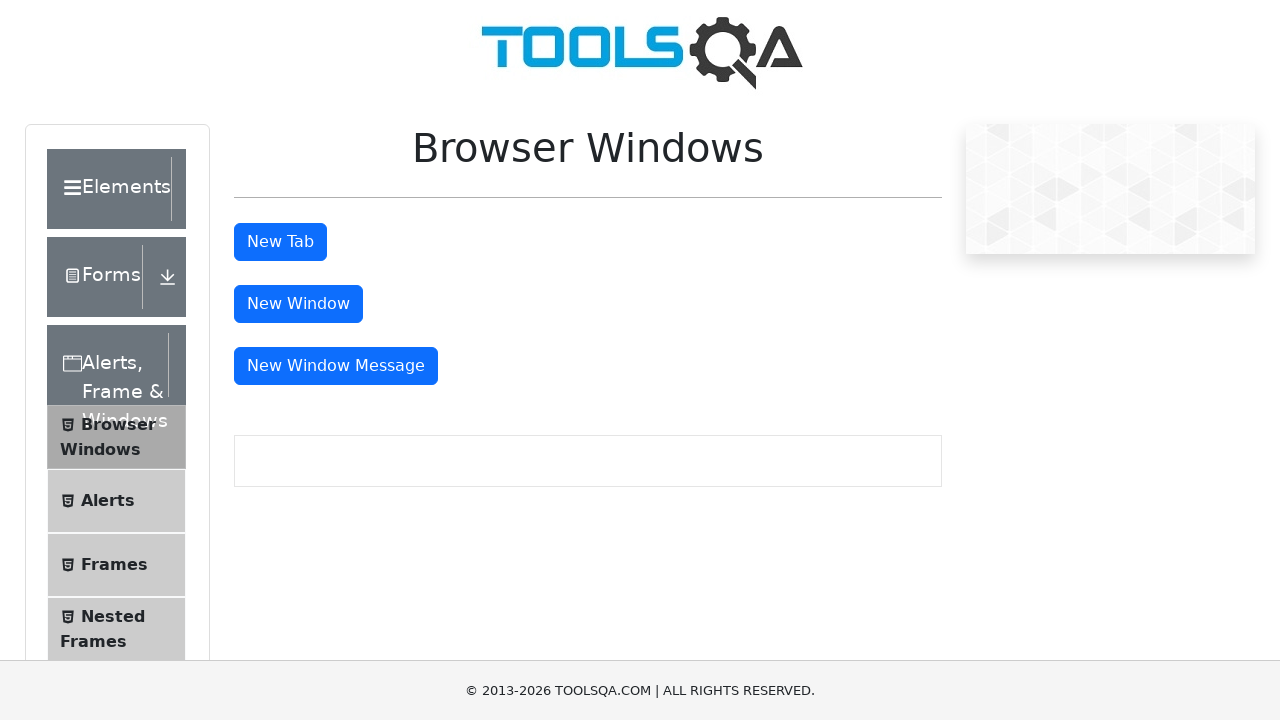

Stored original page reference
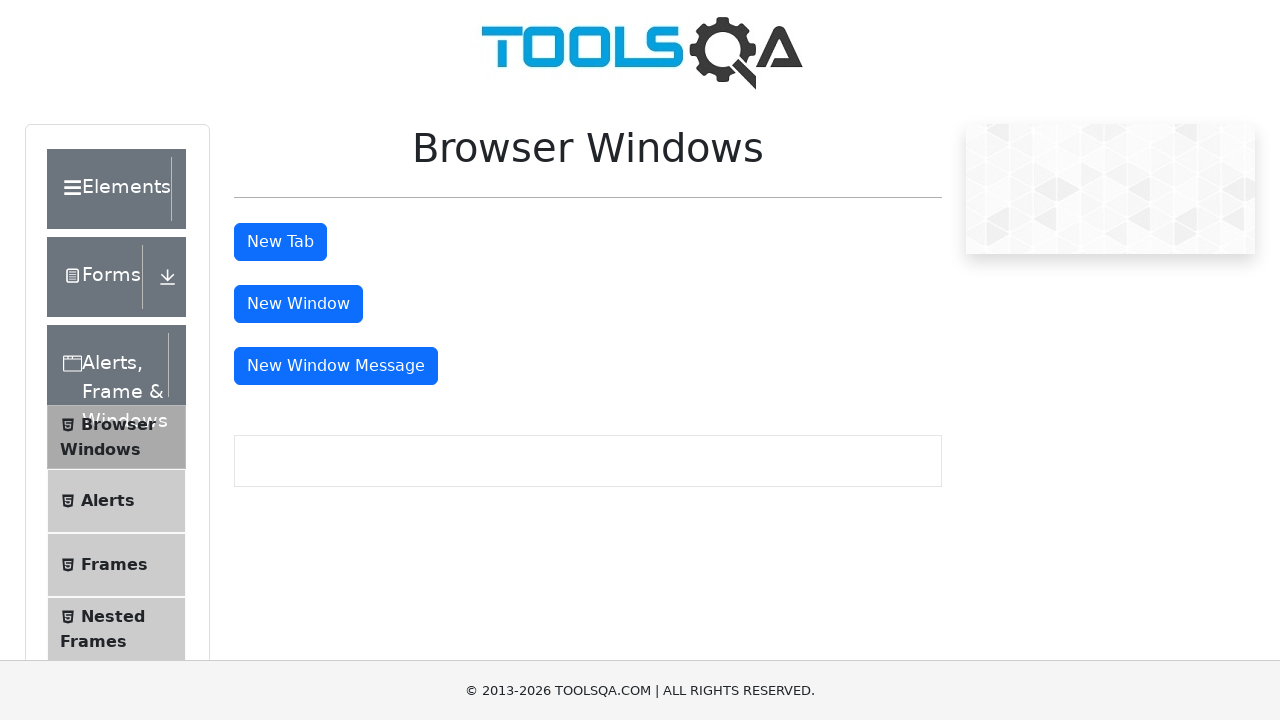

Opened new tab
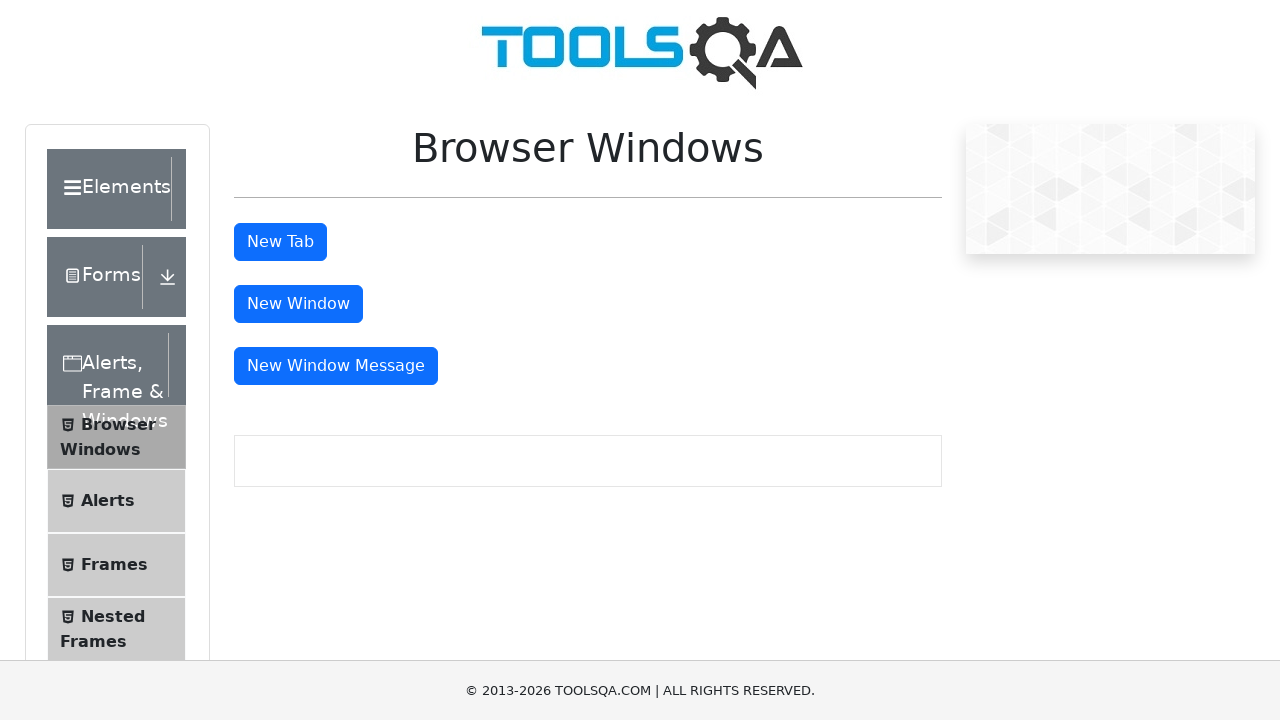

Navigated new tab to https://demoqa.com/sample
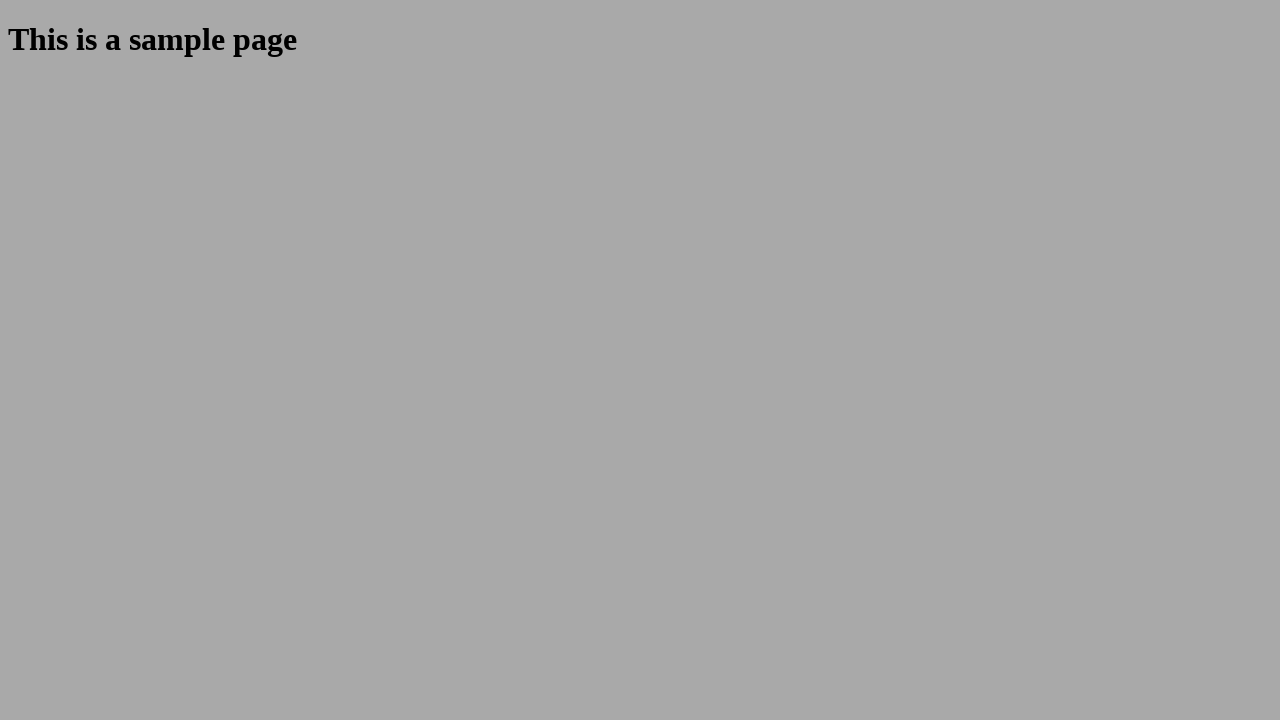

Sample heading loaded in new tab
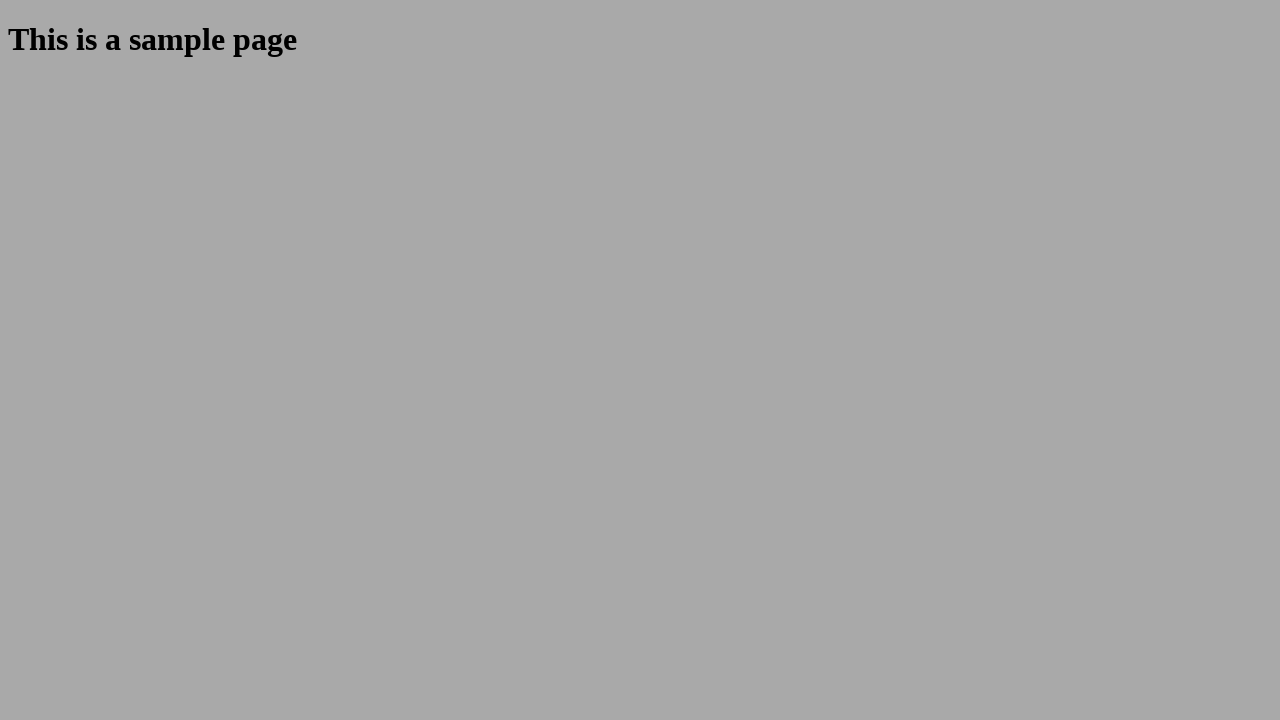

Closed new tab
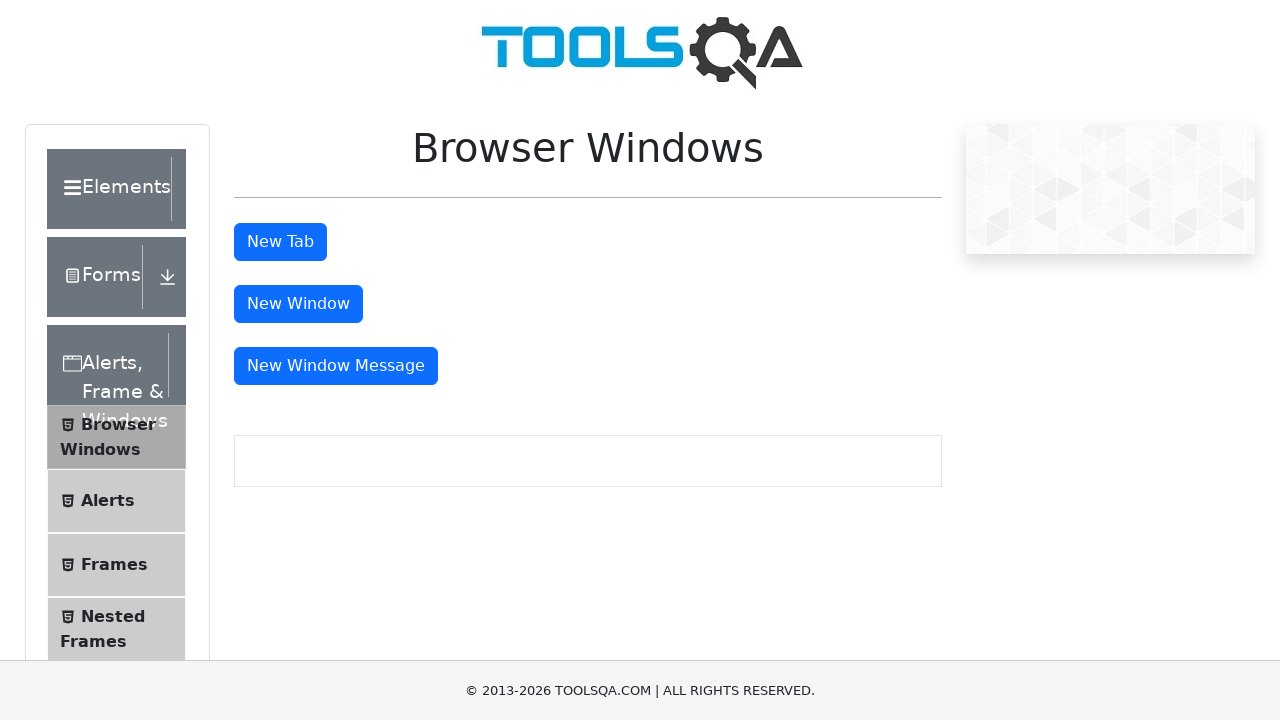

Opened new window
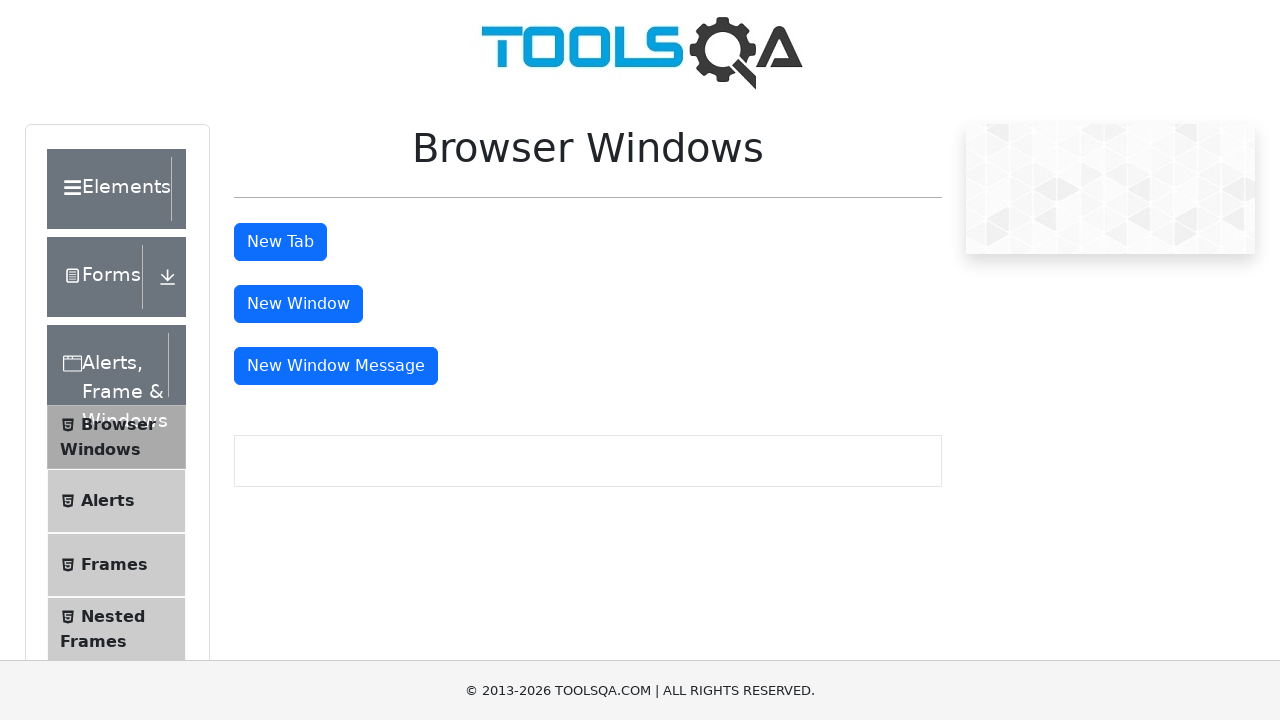

Navigated new window to https://demoqa.com/sample
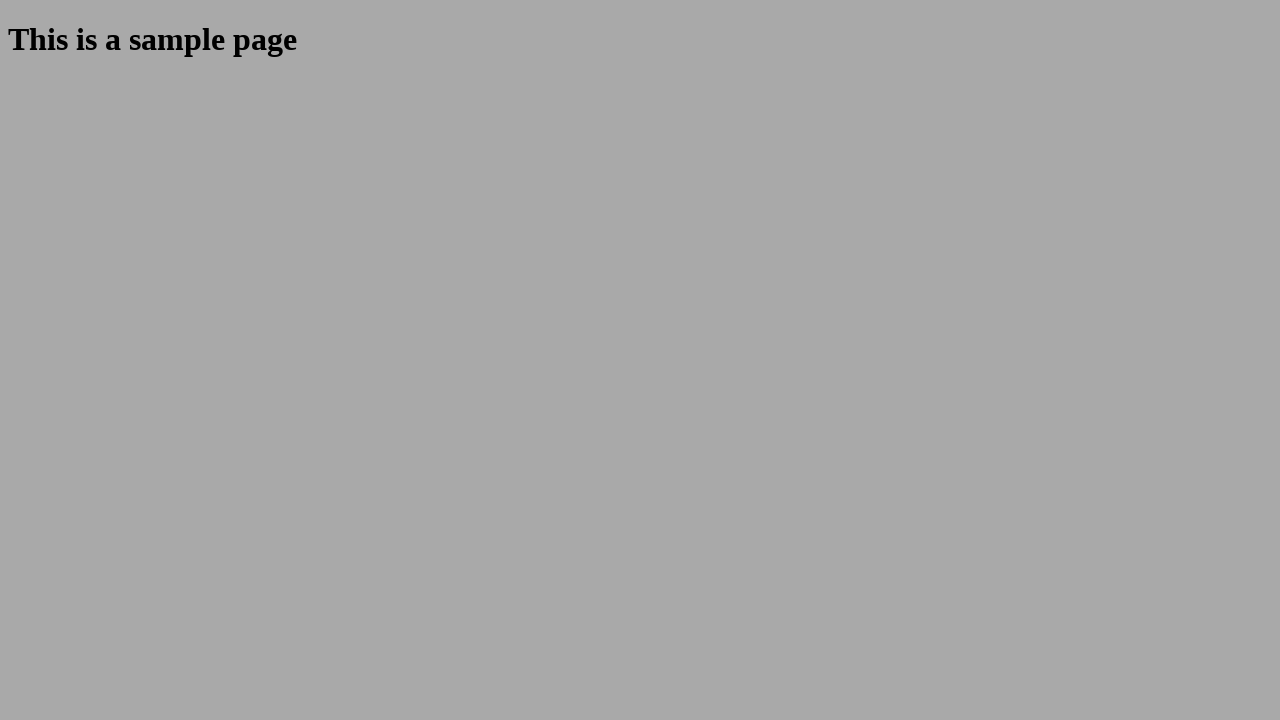

Sample heading loaded in new window
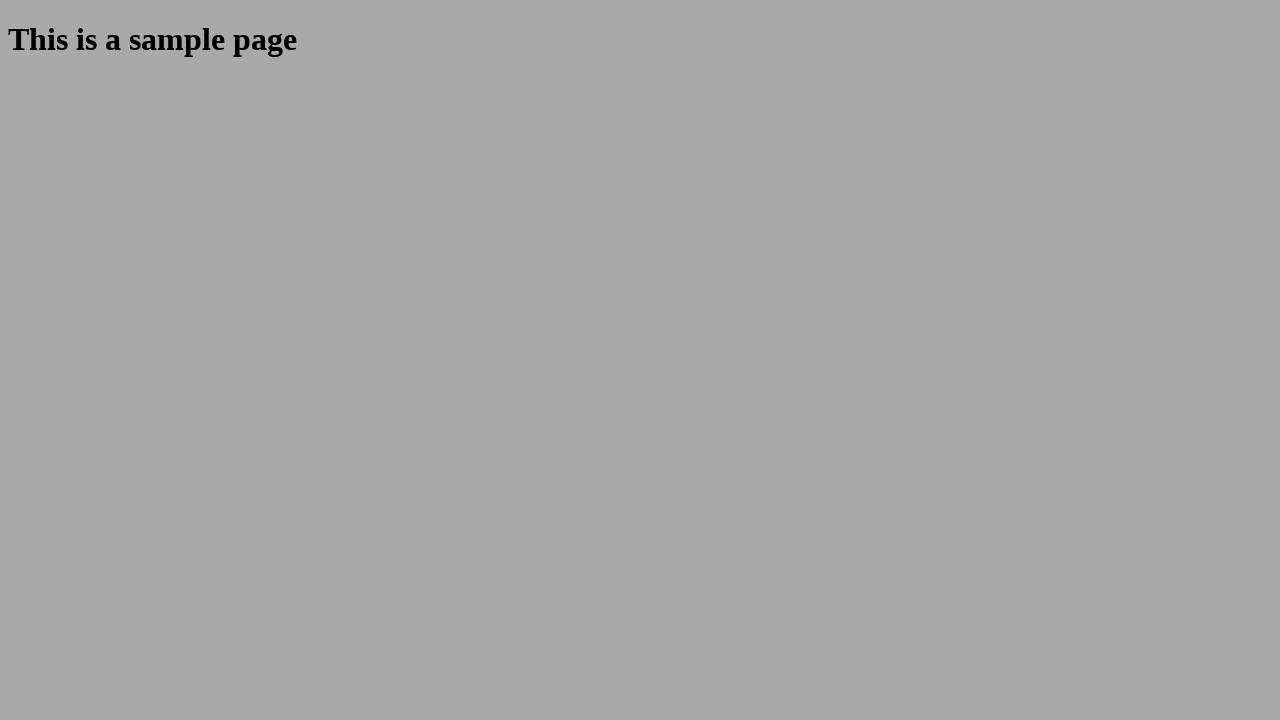

Closed new window
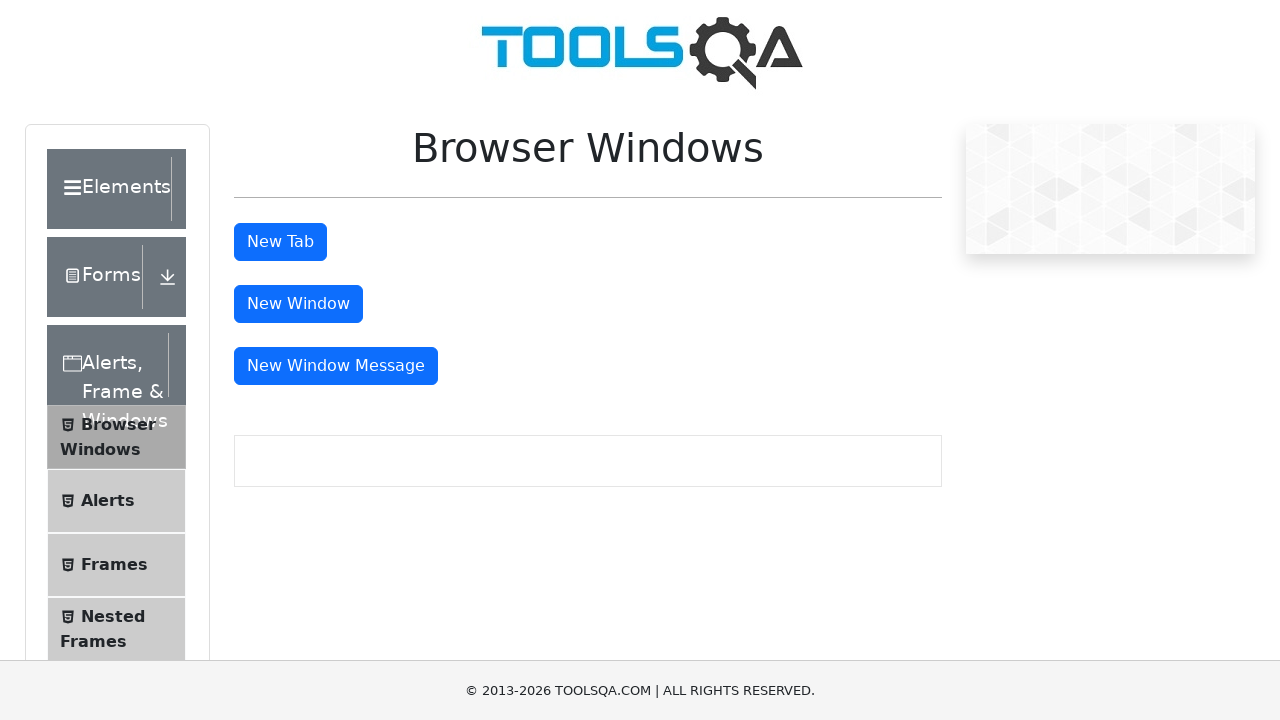

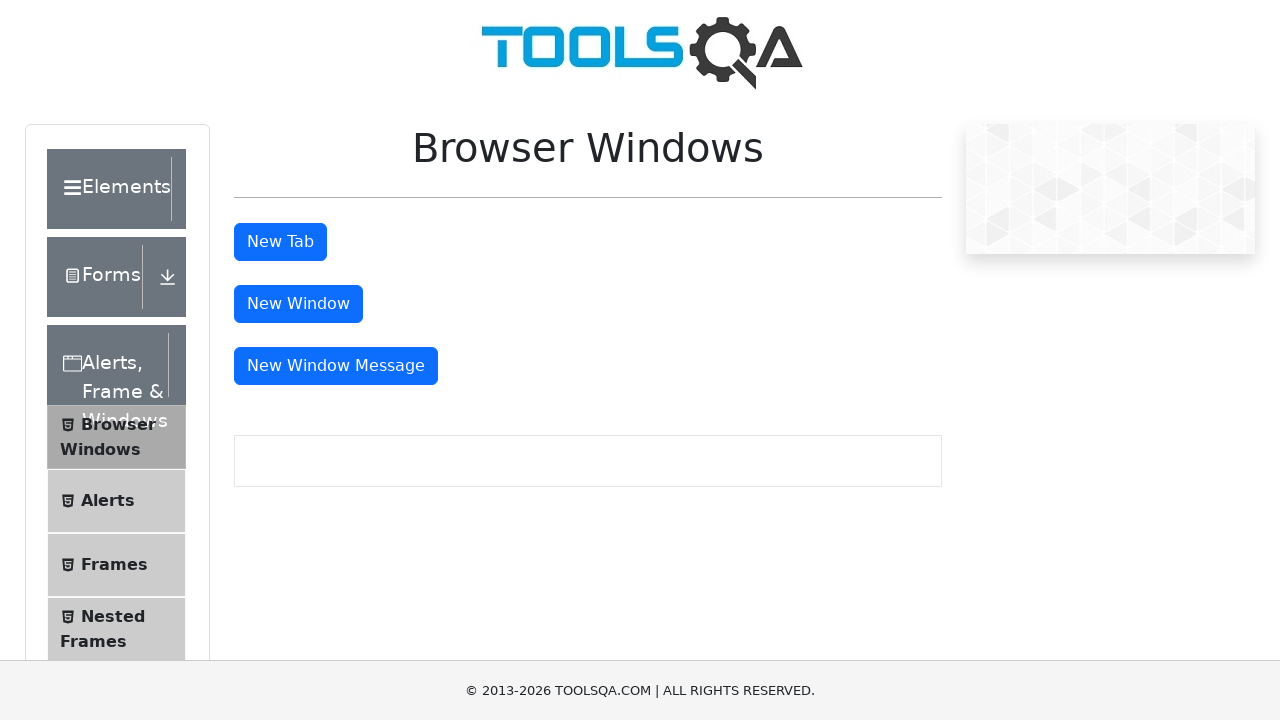